Navigates to the Capricii Colorate website as part of a basic test scenario

Starting URL: https://www.capriciicolorate.ro

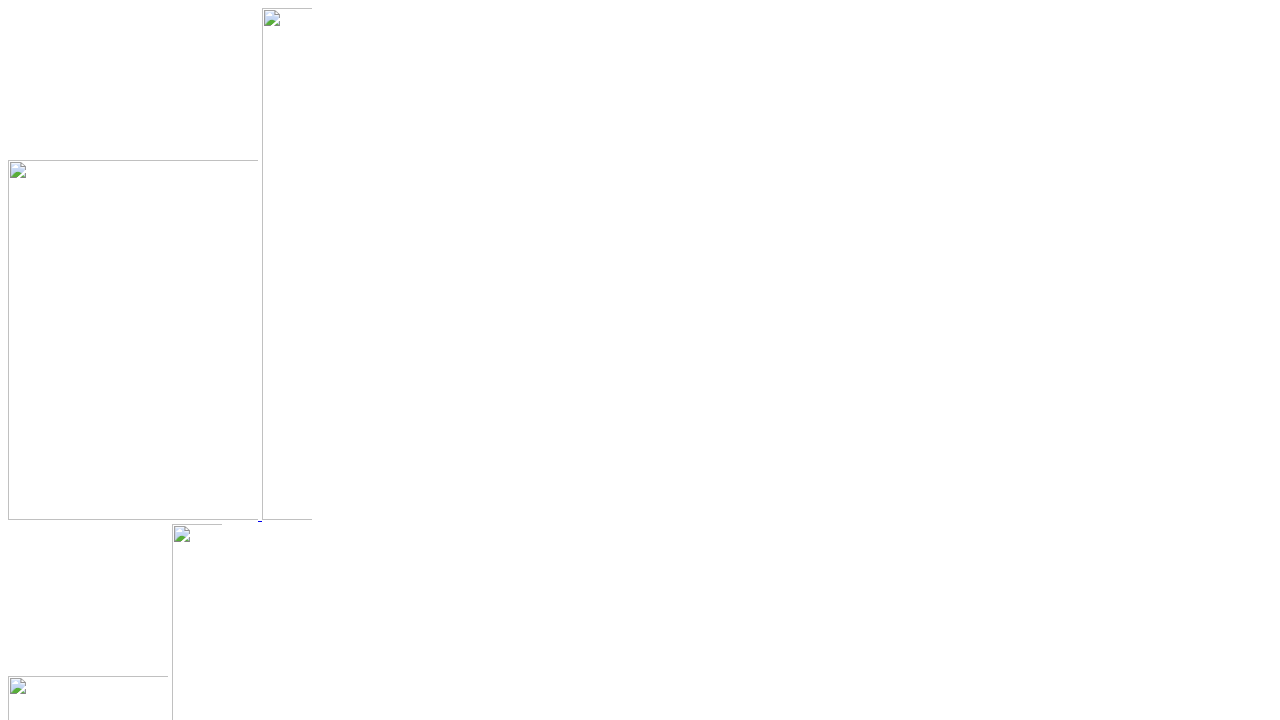

Navigated to Capricii Colorate website
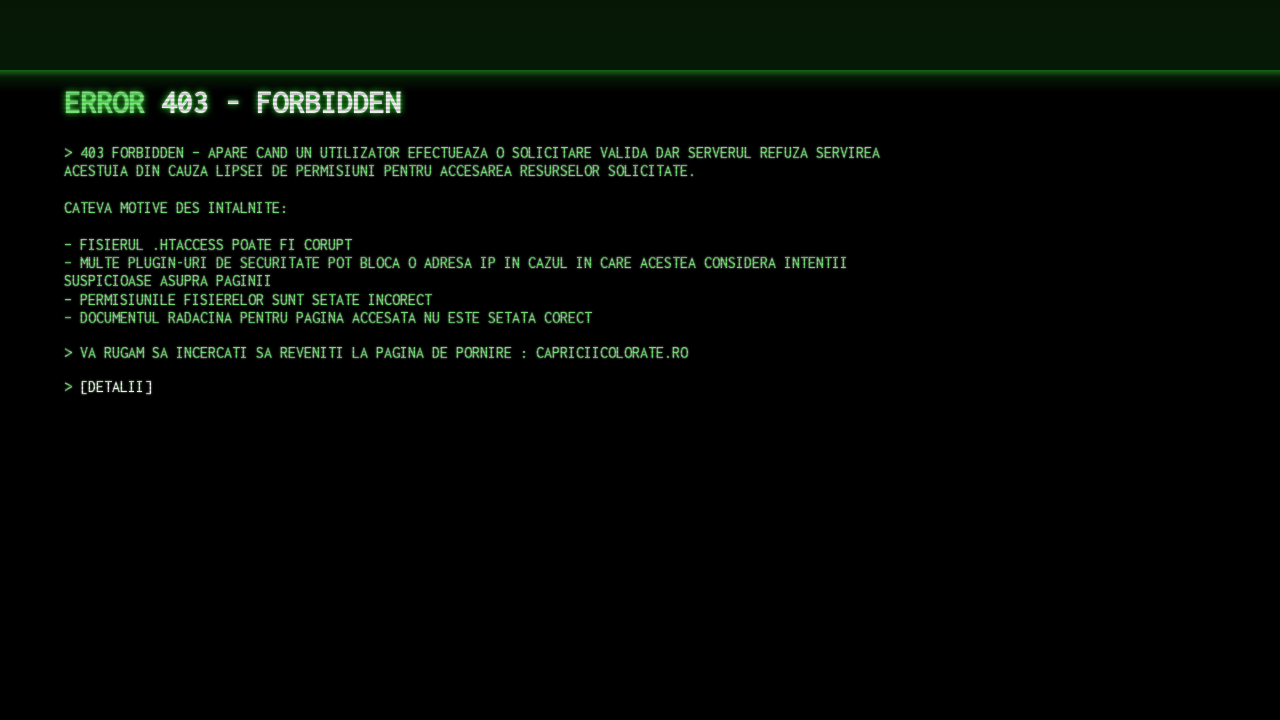

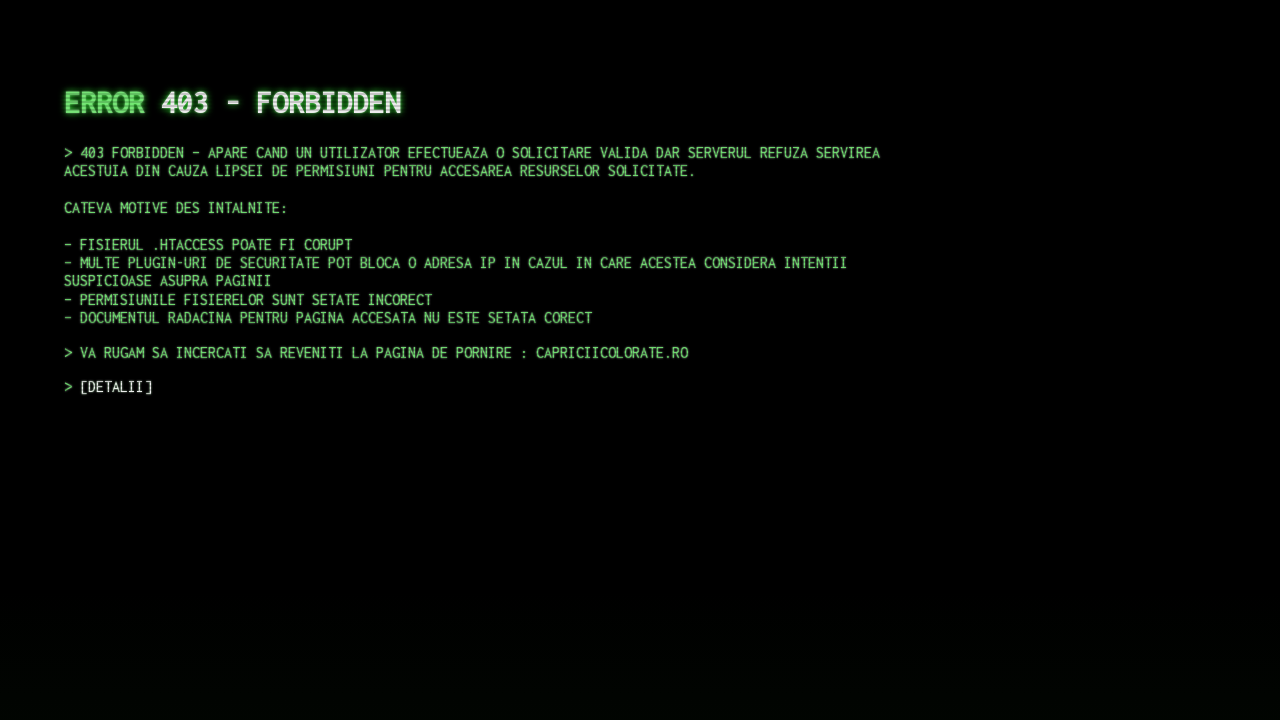